Tests searchable dropdown by typing country names and selecting them from filtered results (Angola, Australia)

Starting URL: https://react.semantic-ui.com/maximize/dropdown-example-search-selection/

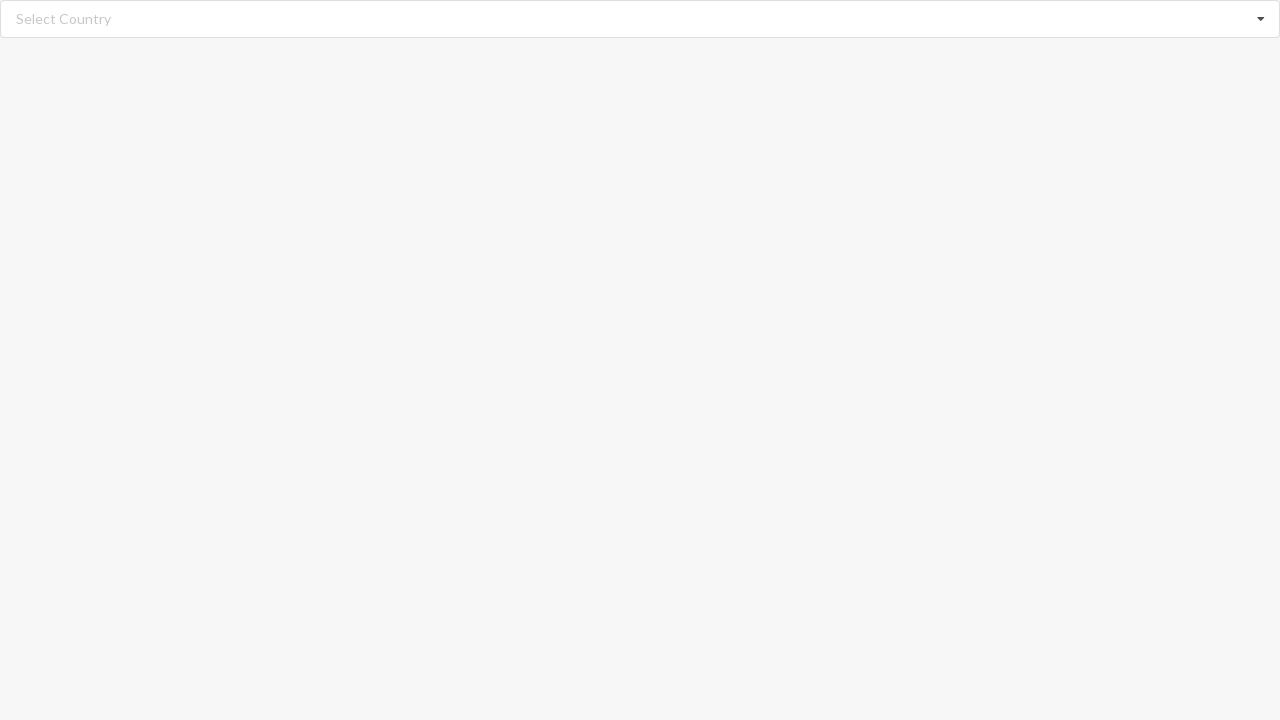

Typed 'Angola' in searchable dropdown field on input.search
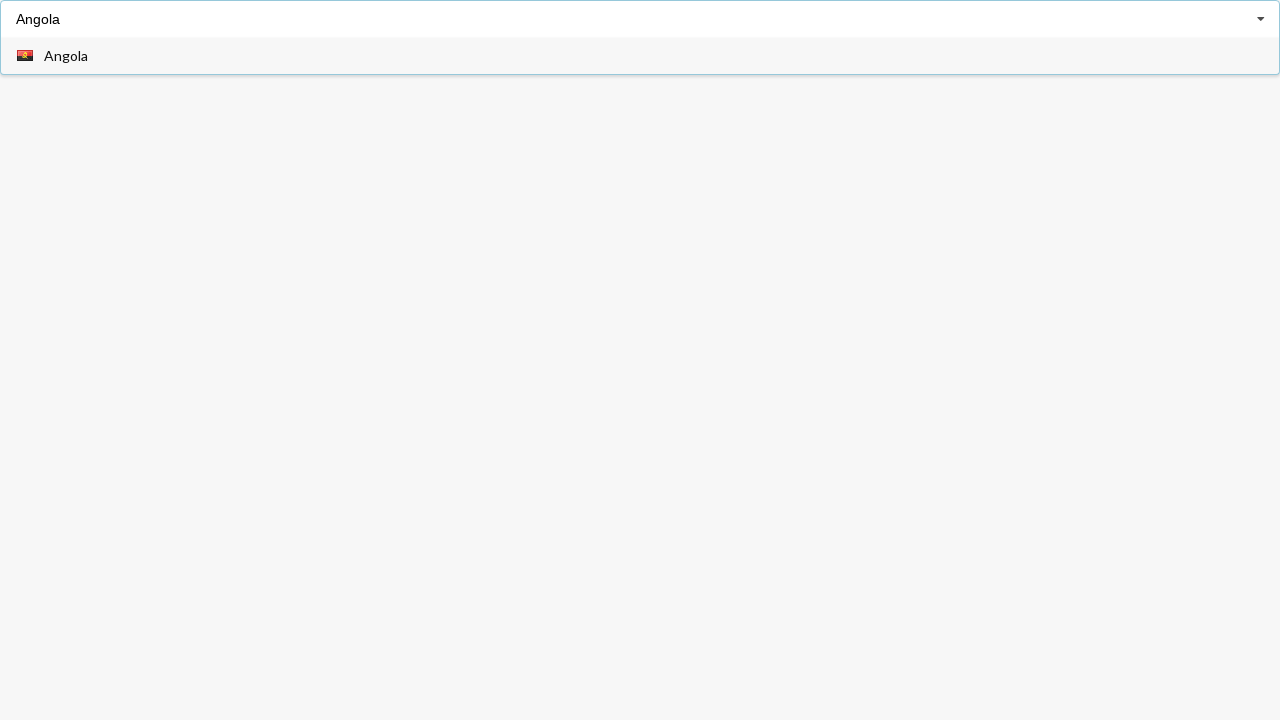

Dropdown filtered results loaded for Angola
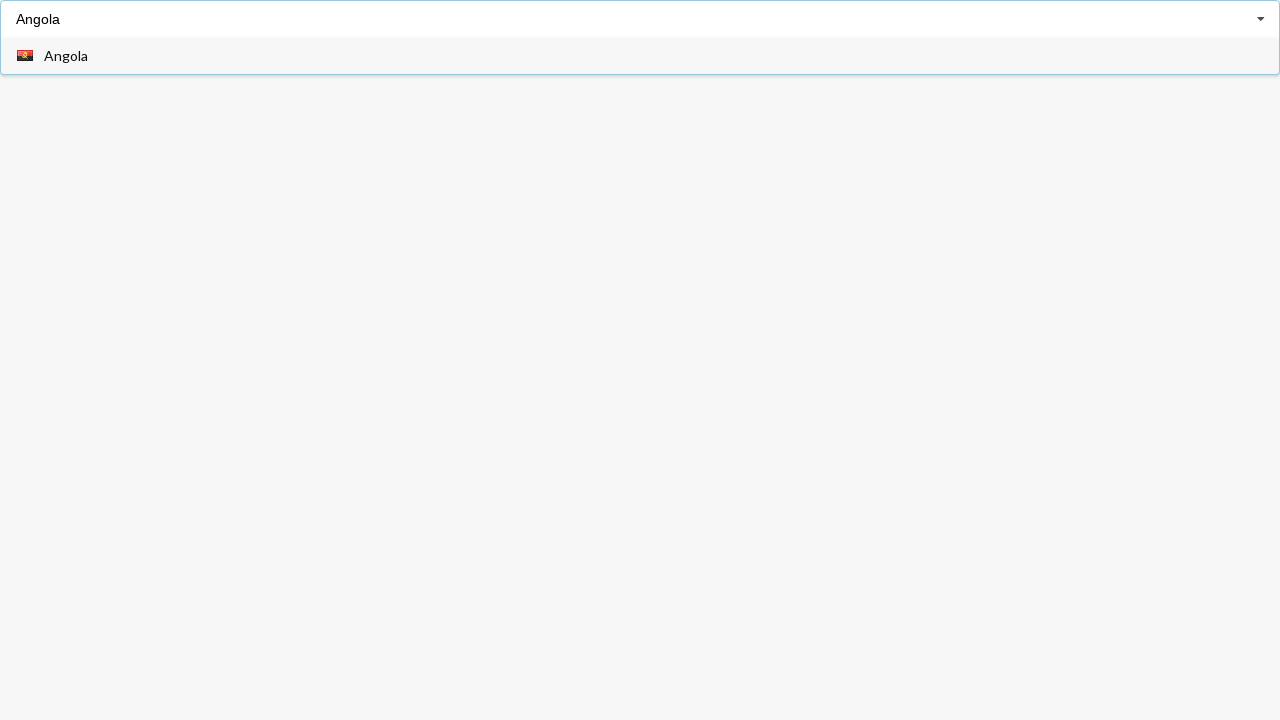

Selected Angola from filtered dropdown results at (66, 56) on span.text:has-text('Angola')
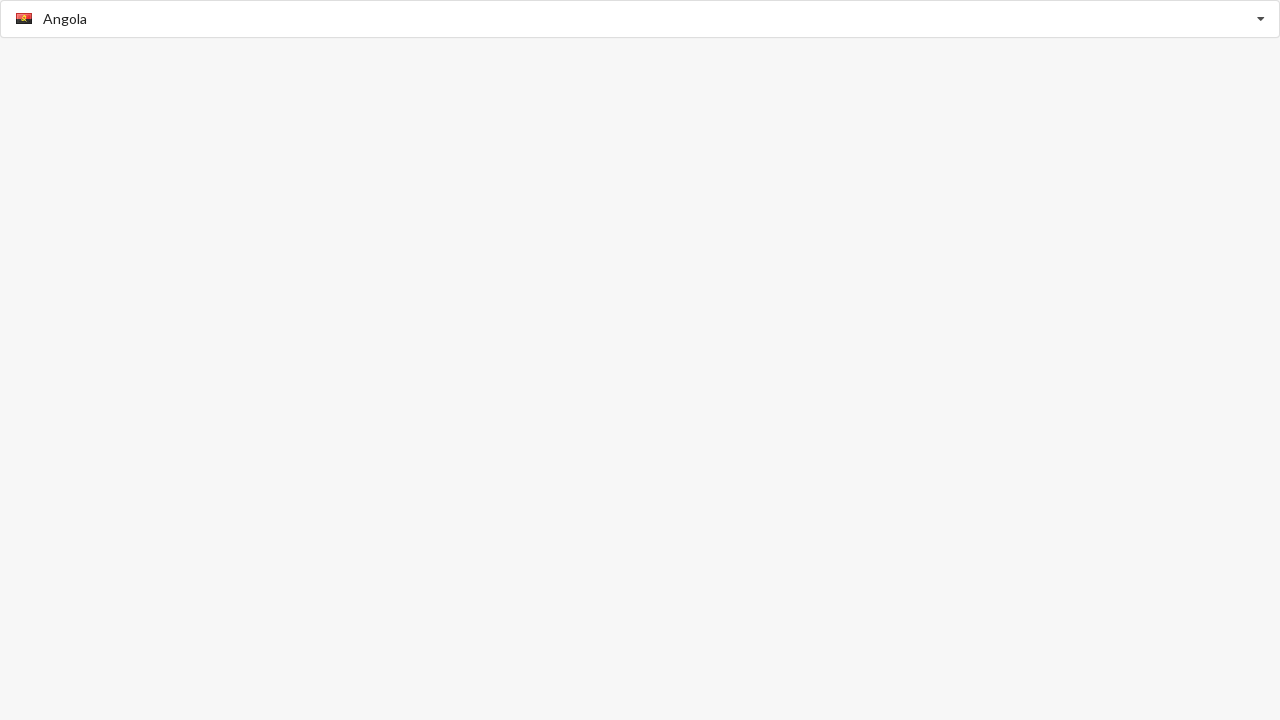

Verified Angola was selected in dropdown
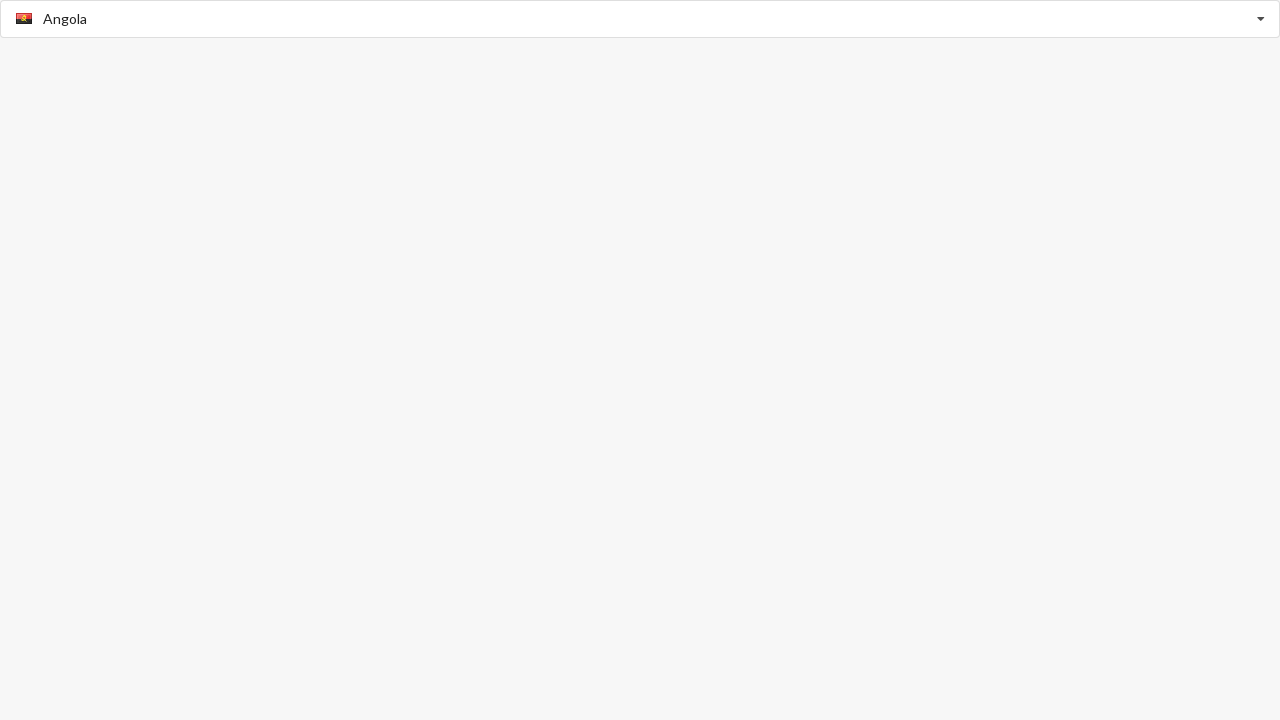

Typed 'Australia' in searchable dropdown field on input.search
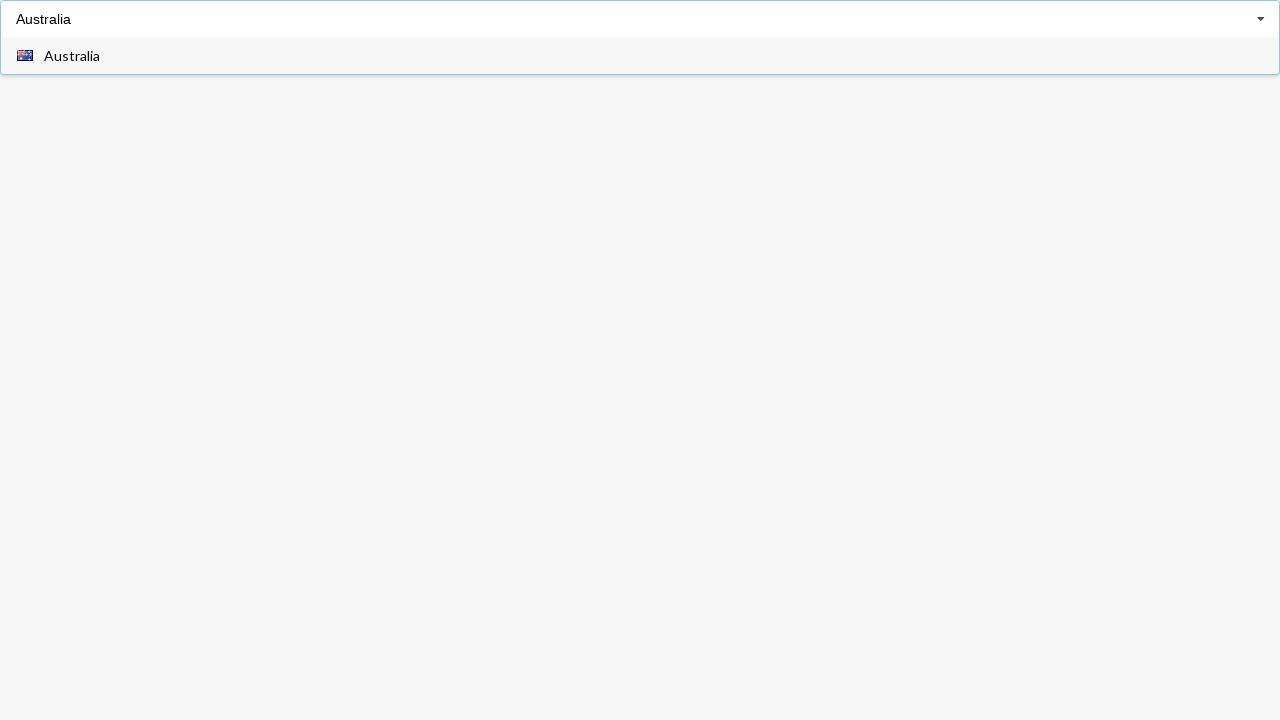

Dropdown filtered results loaded for Australia
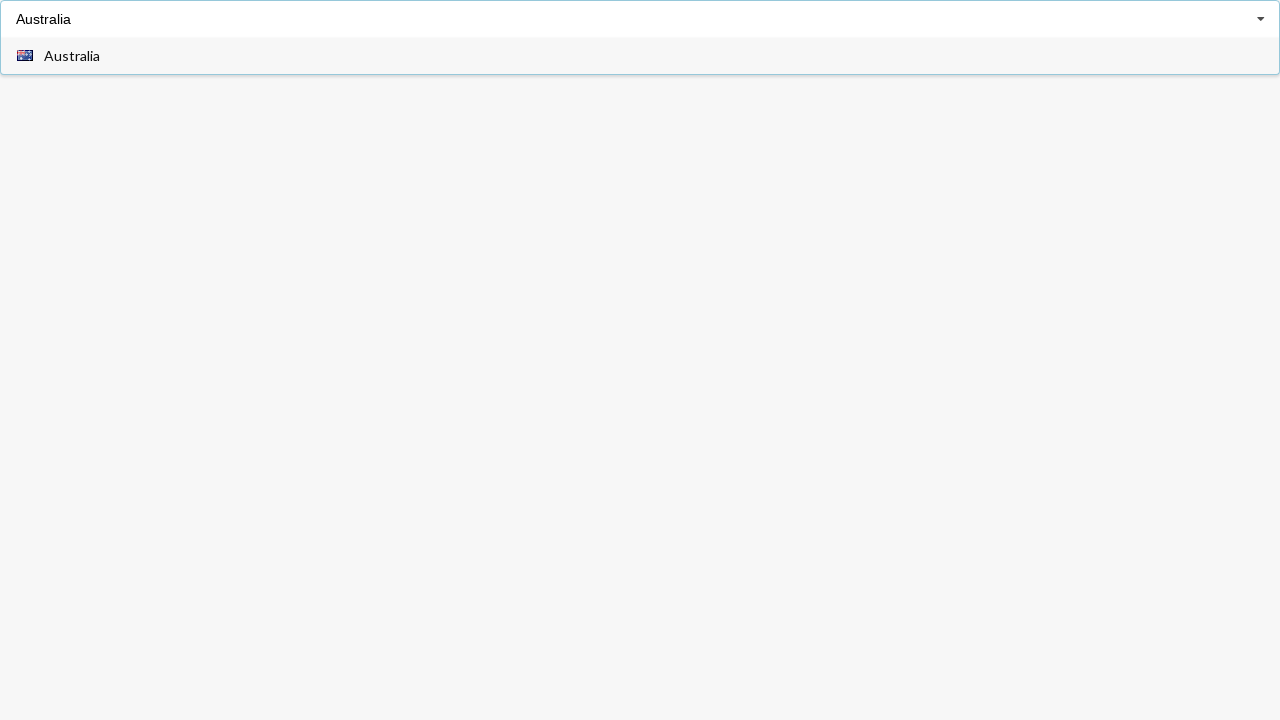

Selected Australia from filtered dropdown results at (72, 56) on span.text:has-text('Australia')
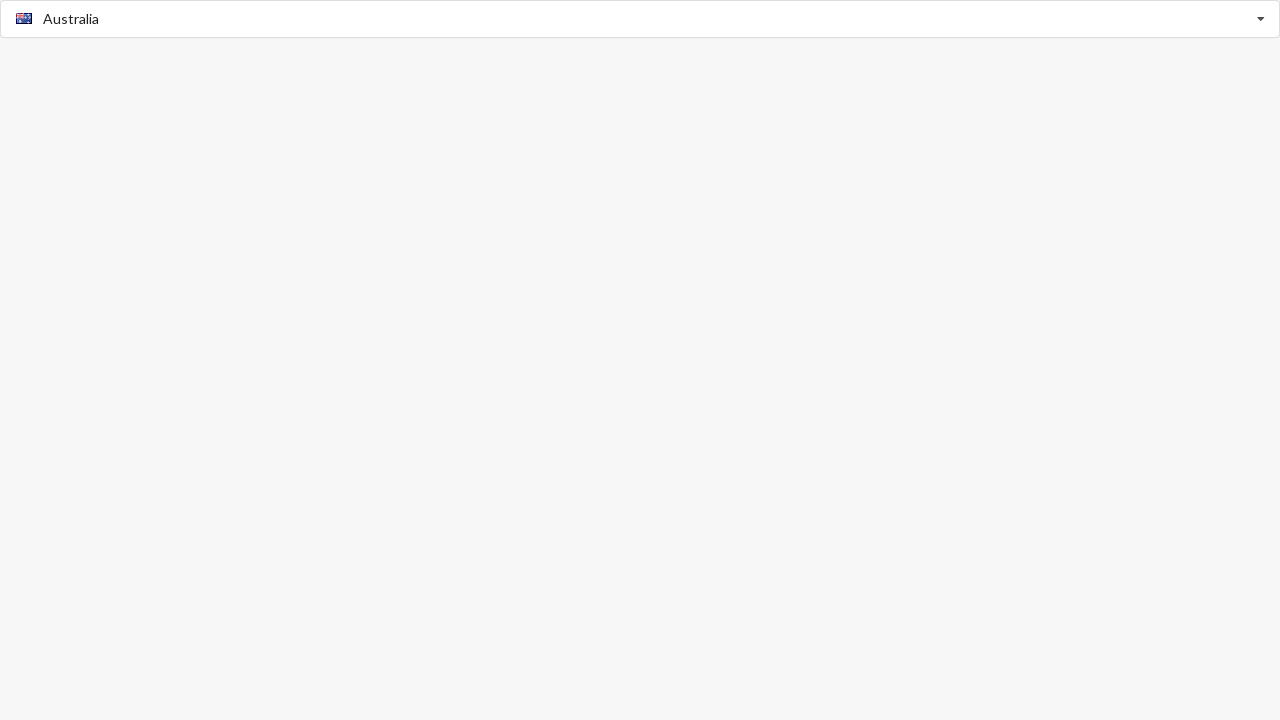

Verified Australia was selected in dropdown
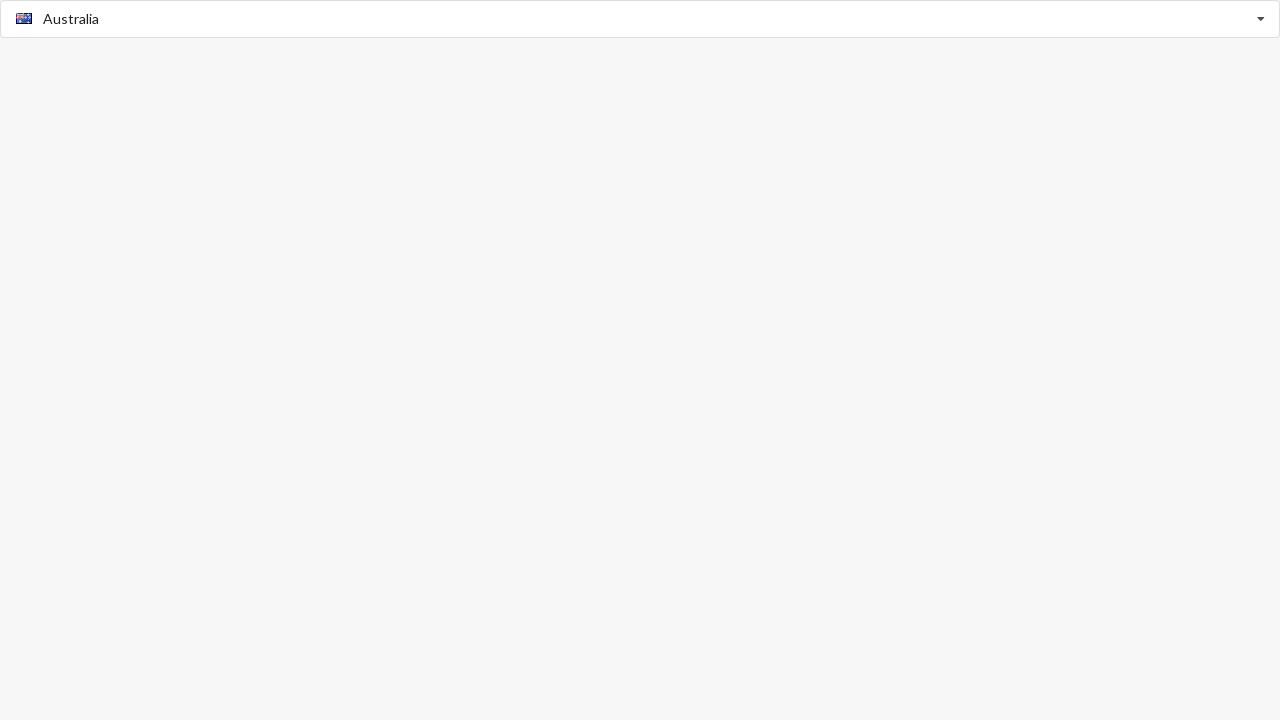

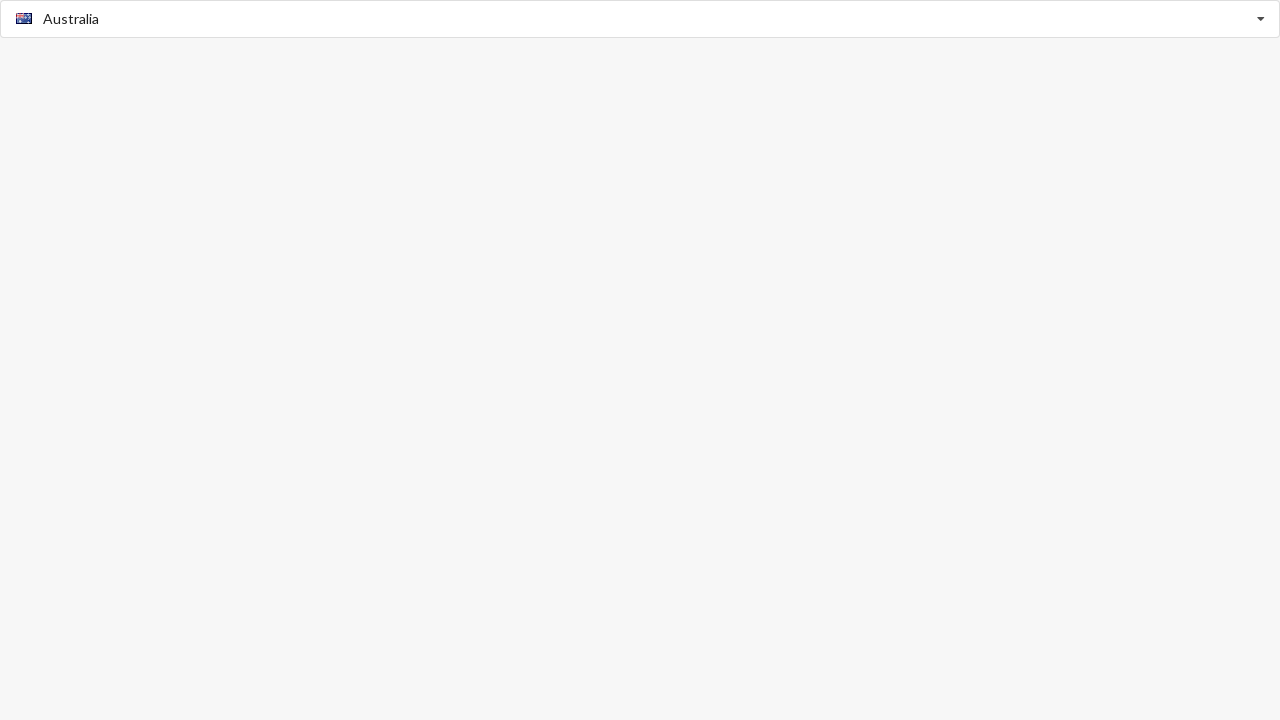